Verifies that the selected tab is visually highlighted by checking aria-selected attribute when switching between EVM and Native SEI tabs.

Starting URL: https://seitrace.com/accounts?chain=pacific-1

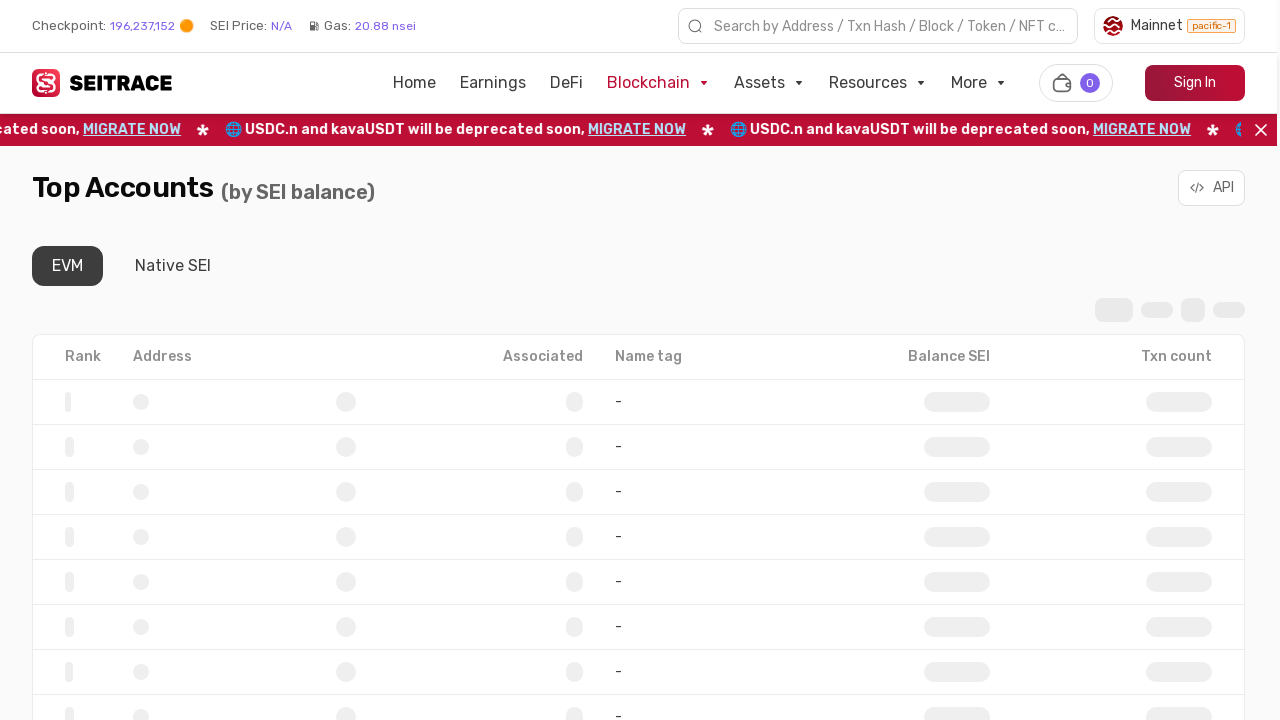

EVM tab is visible and initial state confirmed
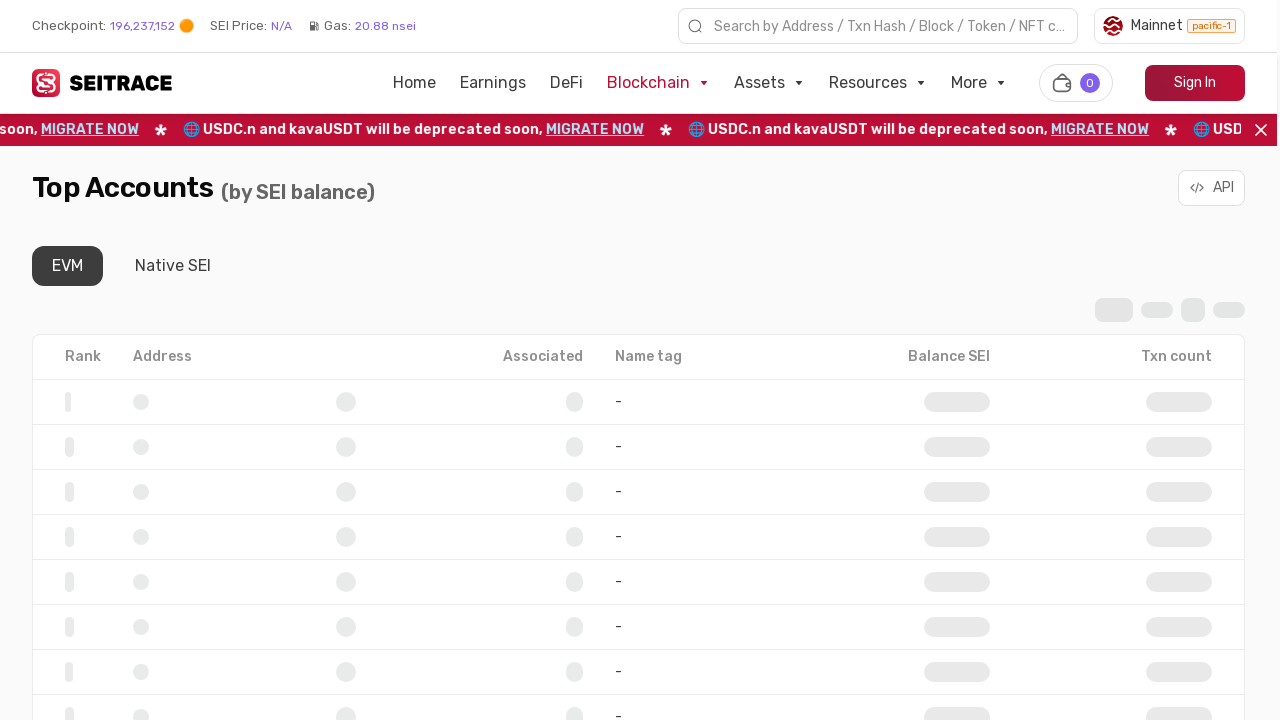

Clicked on Native SEI tab at (173, 266) on internal:role=tab[name="Native SEI"i]
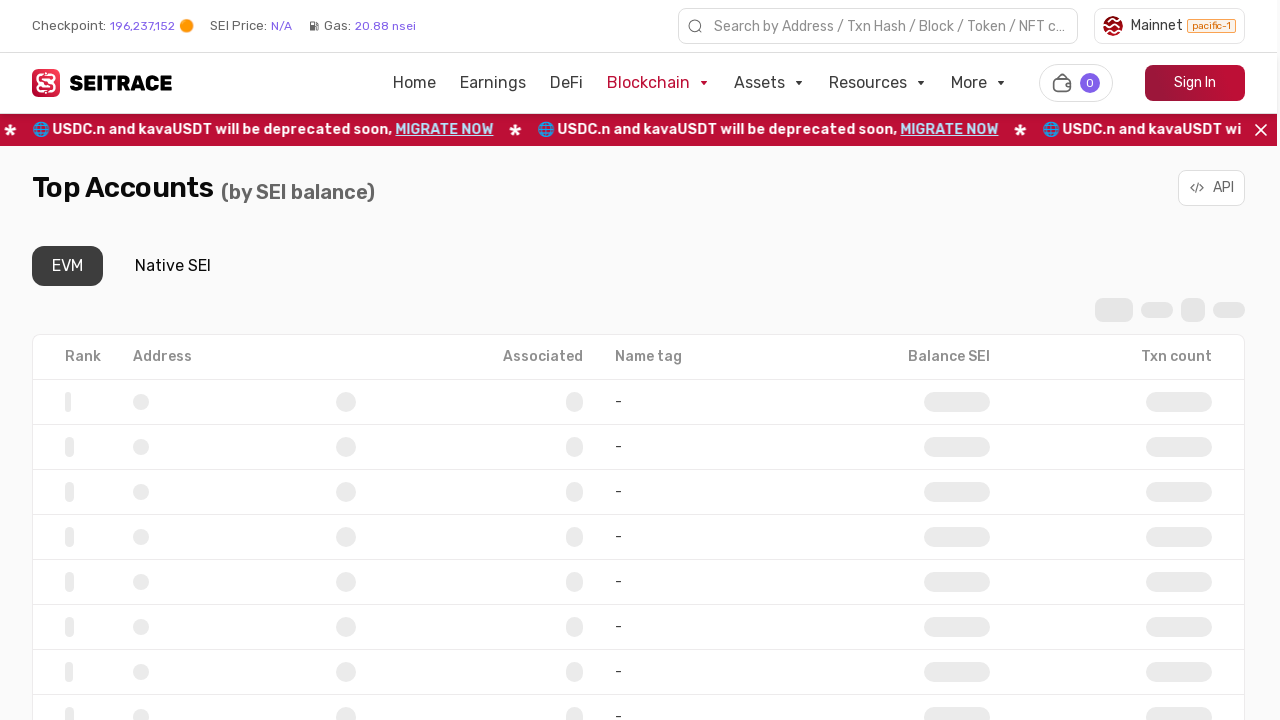

Waited for UI update after switching to Native SEI tab
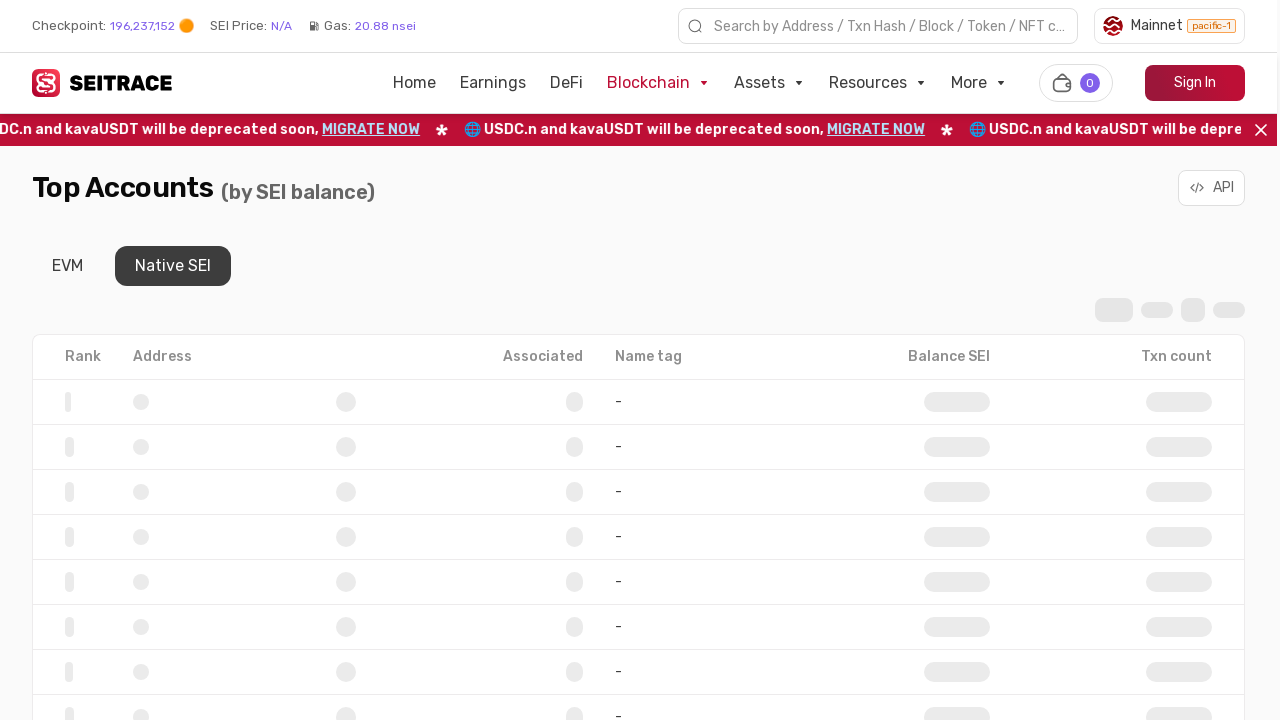

Clicked on EVM tab to switch back at (68, 266) on internal:role=tab[name="EVM"i]
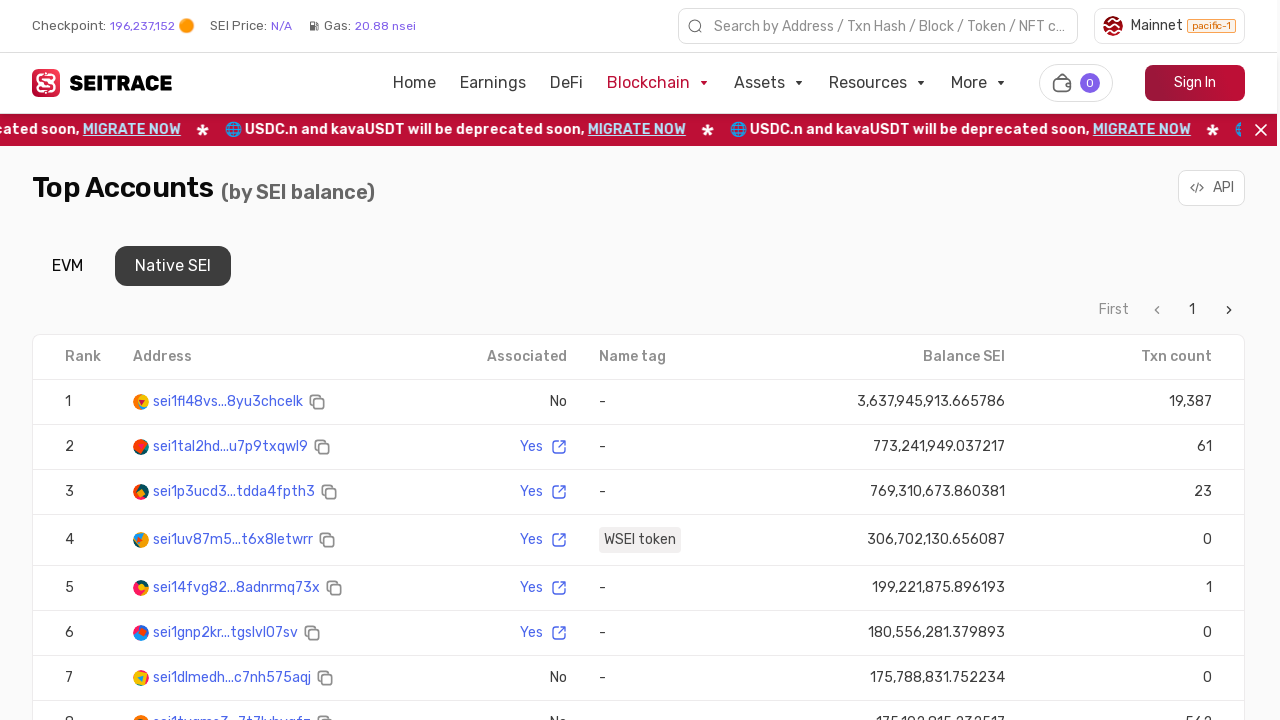

Waited for UI update after switching back to EVM tab
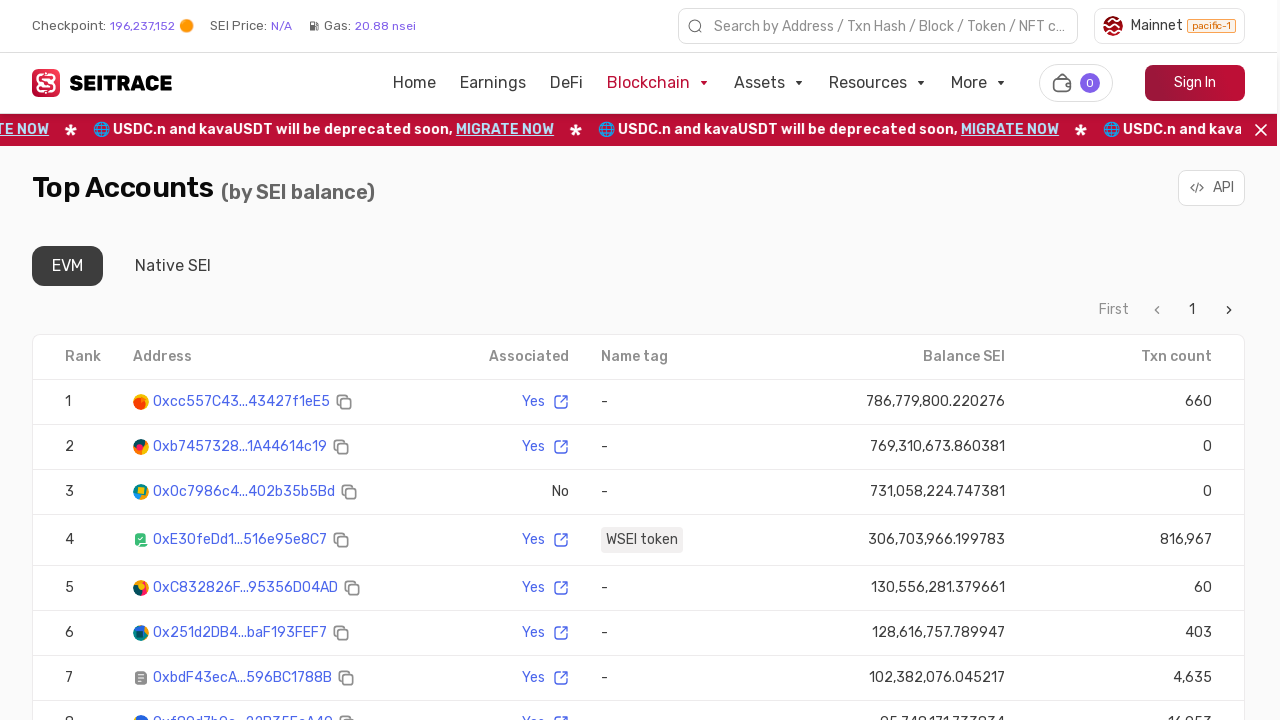

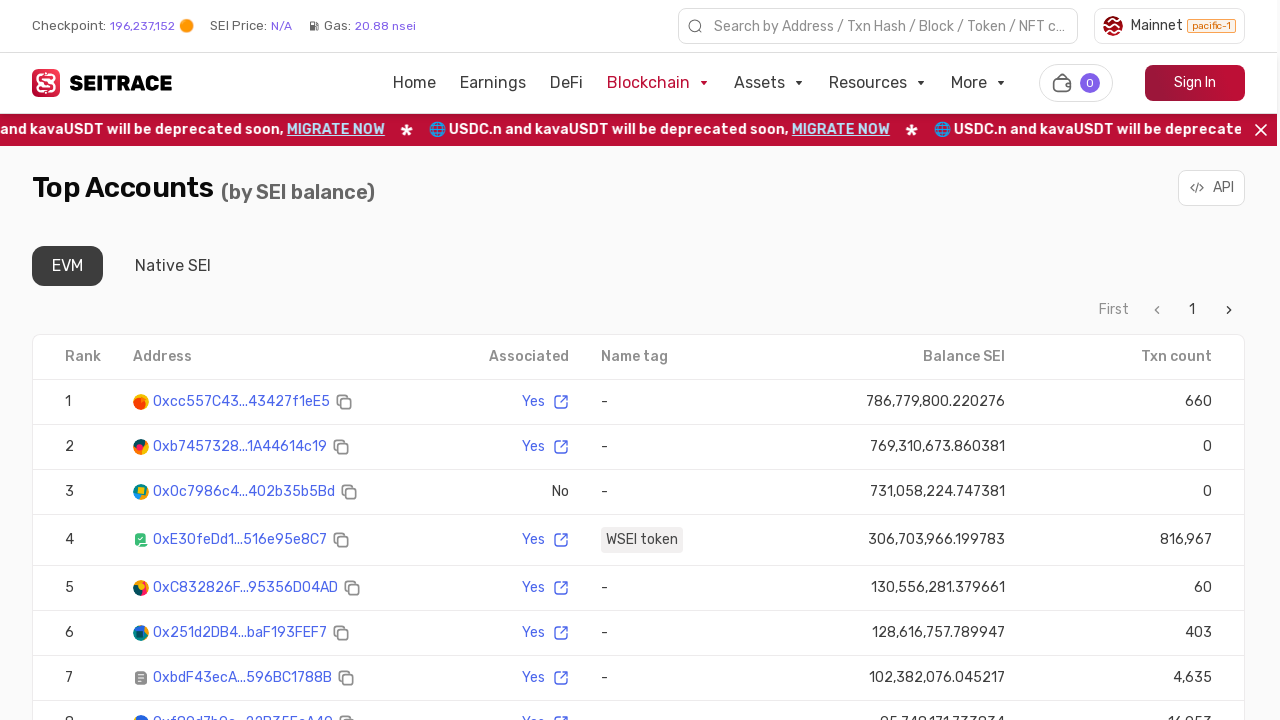